Tests right-click (context click) functionality by right-clicking a button and verifying the success message appears

Starting URL: https://demoqa.com/buttons

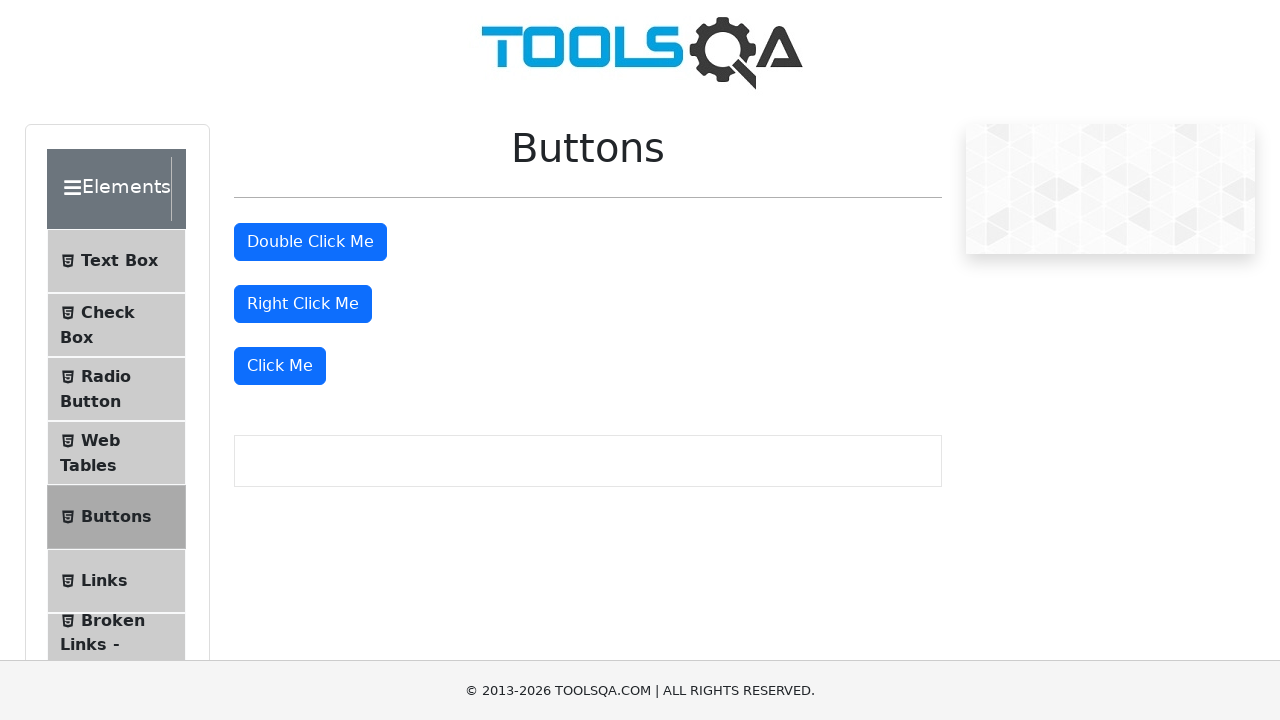

Verified right-click message is not visible initially
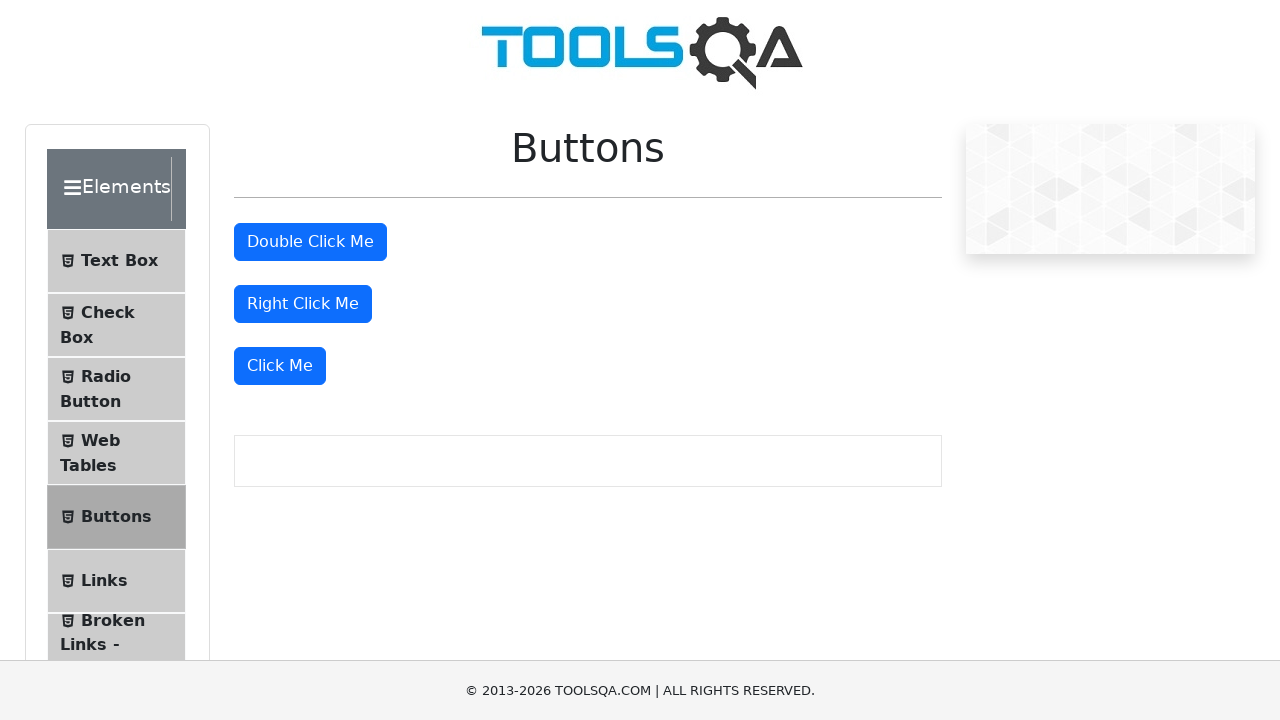

Right-clicked the button with ID rightClickBtn at (303, 304) on #rightClickBtn
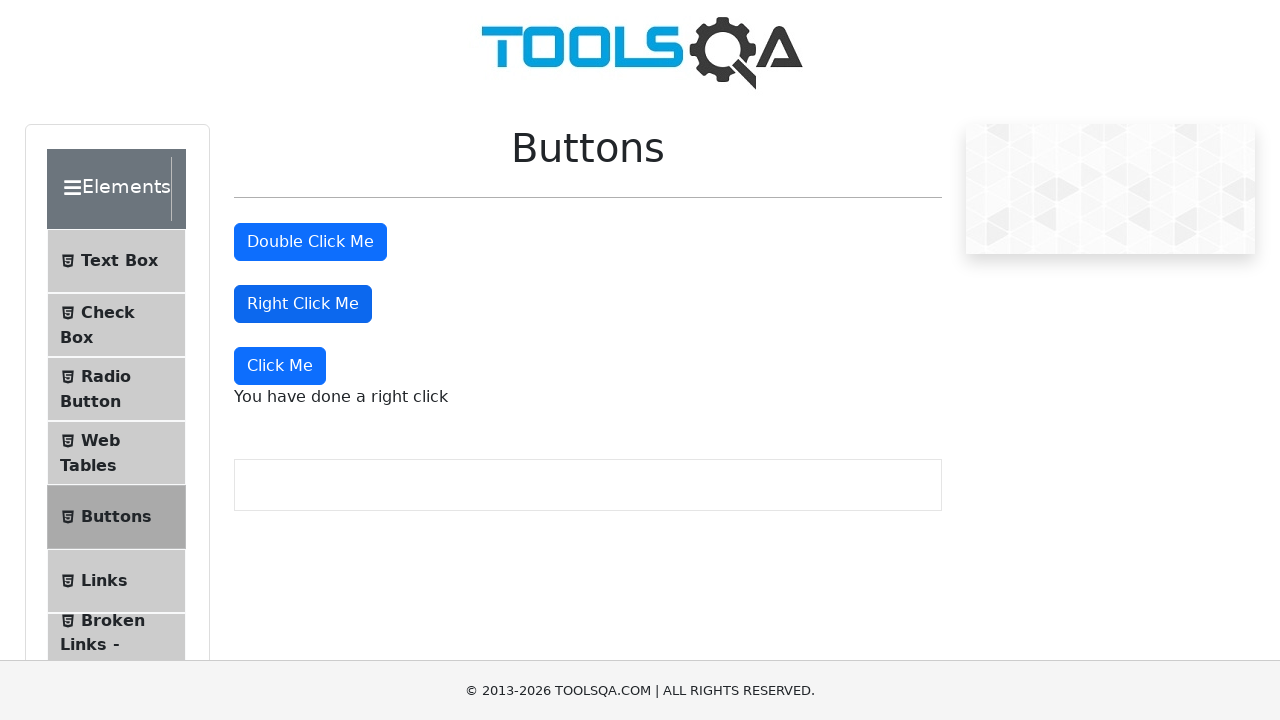

Right-click success message appeared
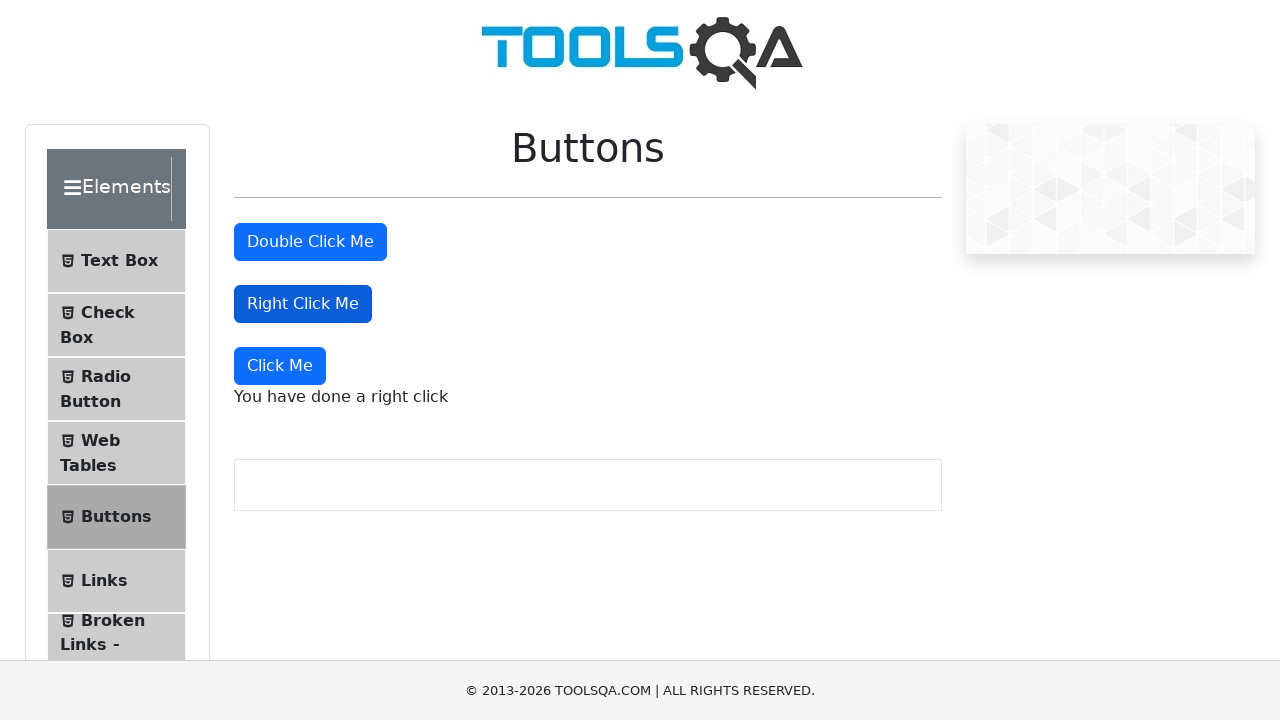

Verified success message text is 'You have done a right click'
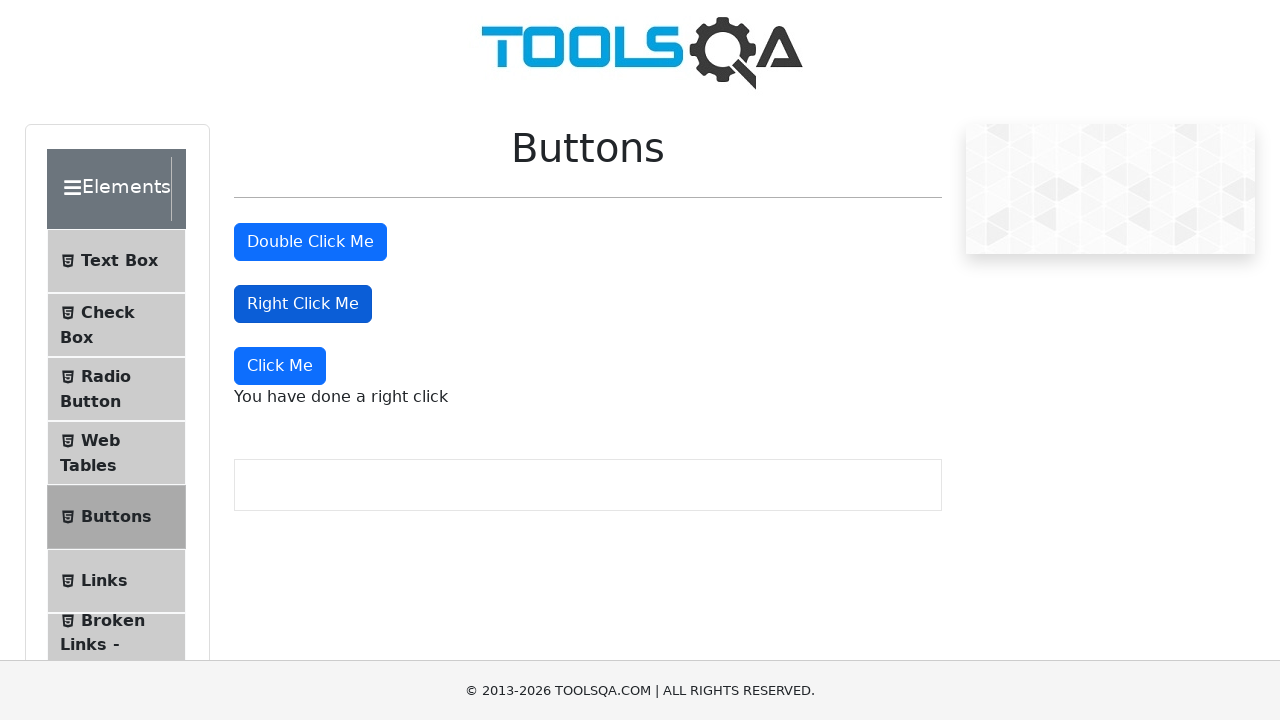

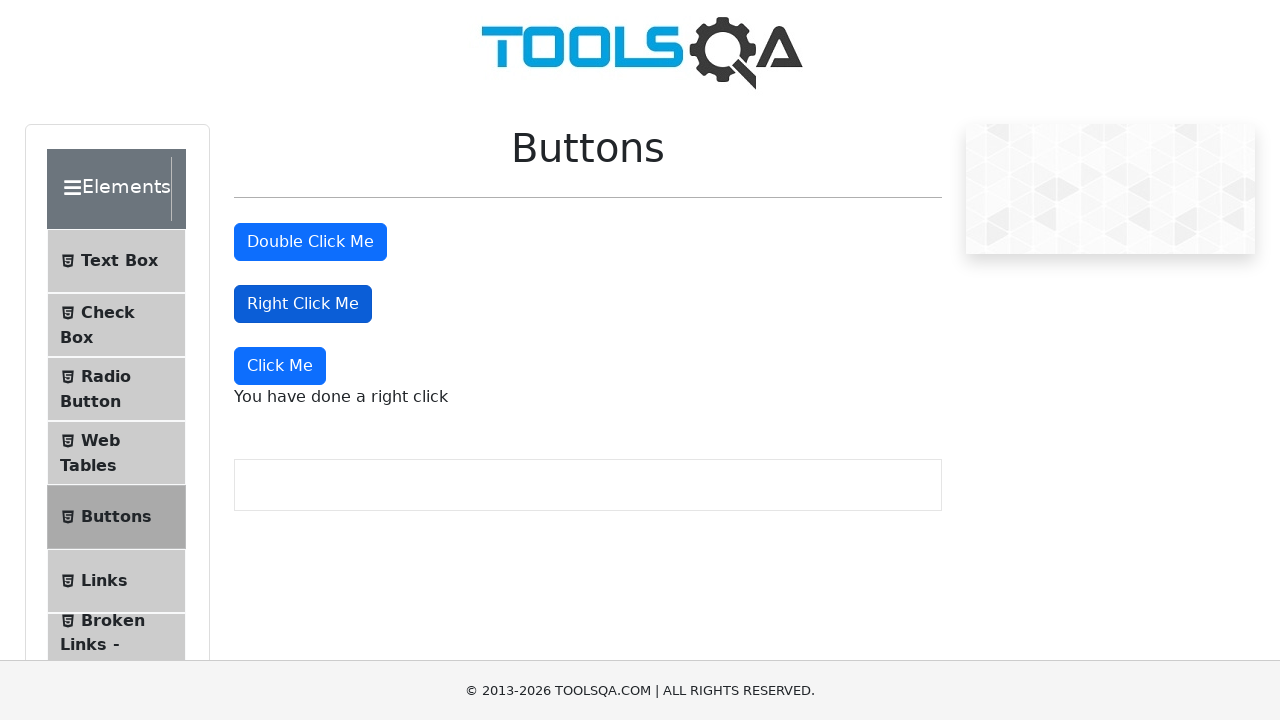